Tests dynamically added checkboxes by waiting for them to appear and then checking the first one.

Starting URL: https://osstep.github.io/action_check

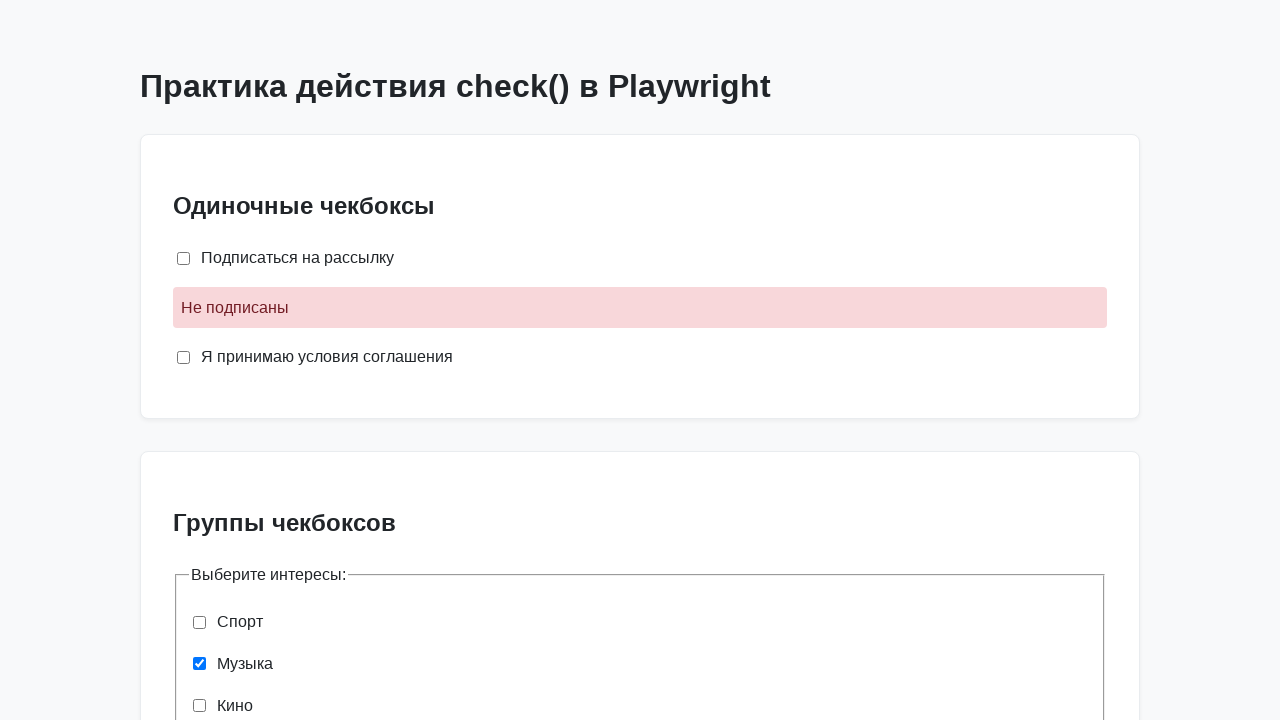

Located first dynamic checkbox by label 'Динамический чекбокс 1'
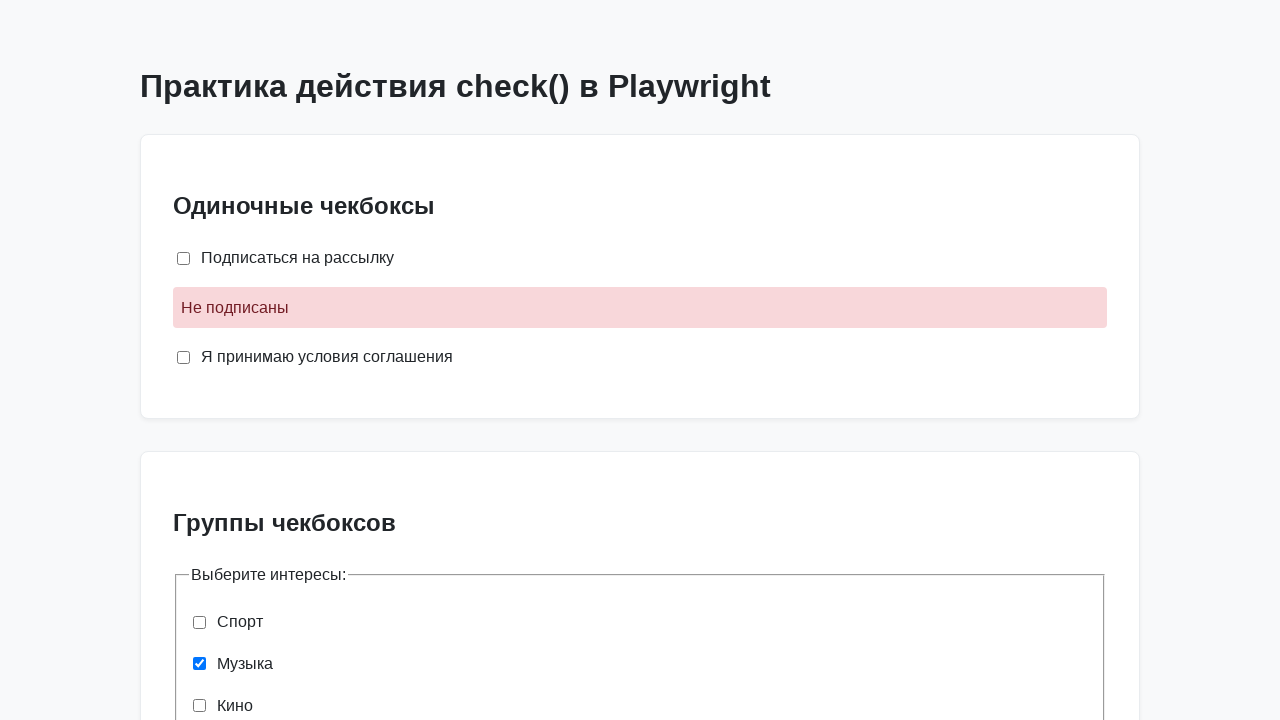

Located second dynamic checkbox by label 'Динамический чекбокс 2'
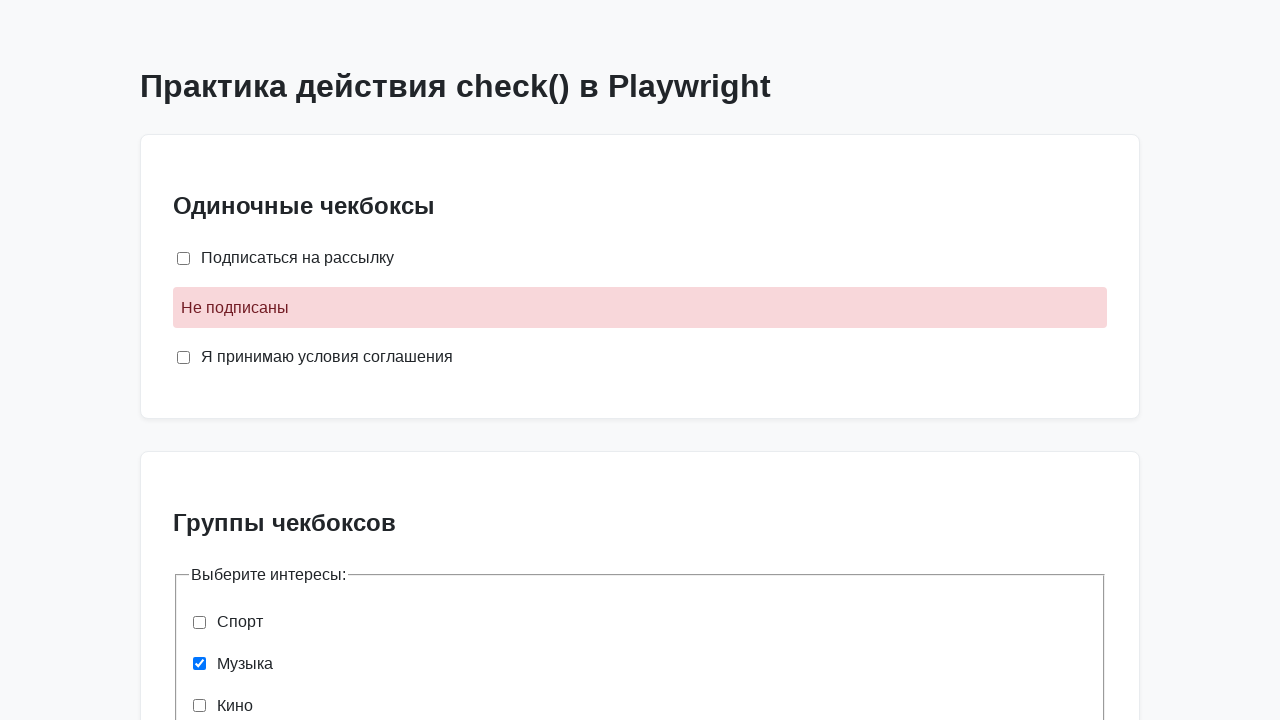

Waited for first dynamic checkbox to become visible (timeout: 2000ms)
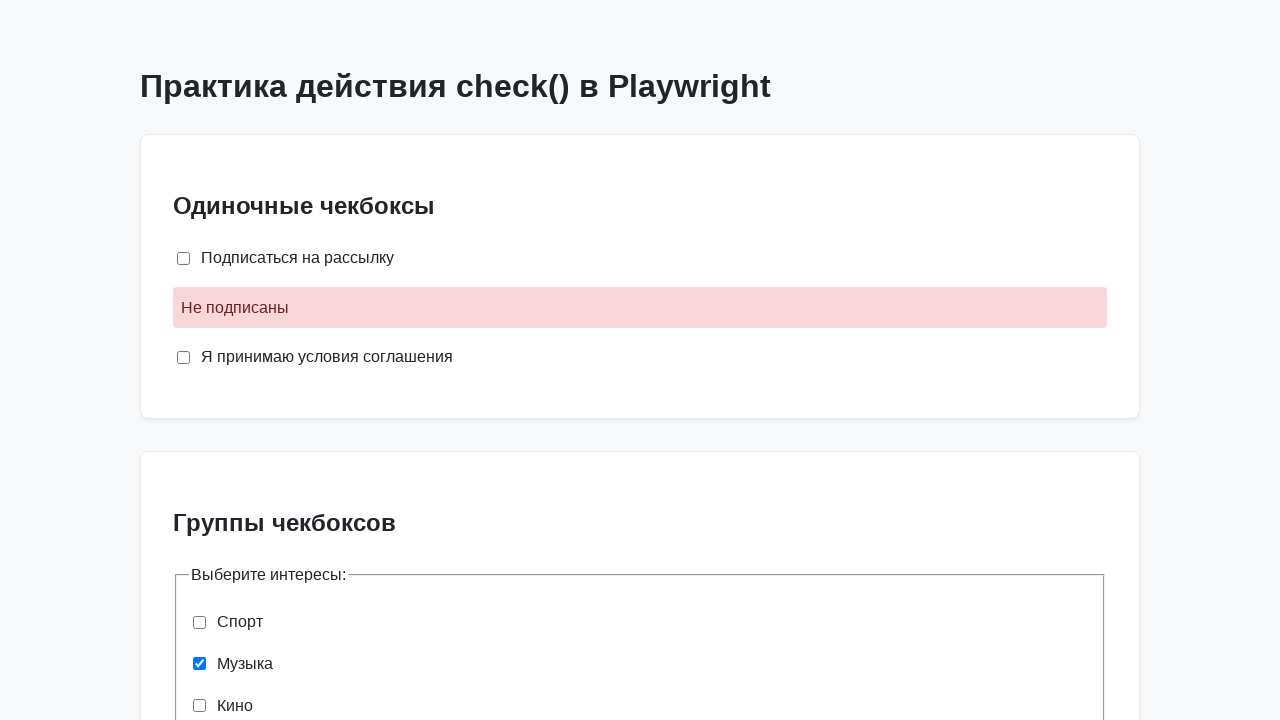

Checked the first dynamic checkbox at (200, 529) on internal:label="\u0414\u0438\u043d\u0430\u043c\u0438\u0447\u0435\u0441\u043a\u04
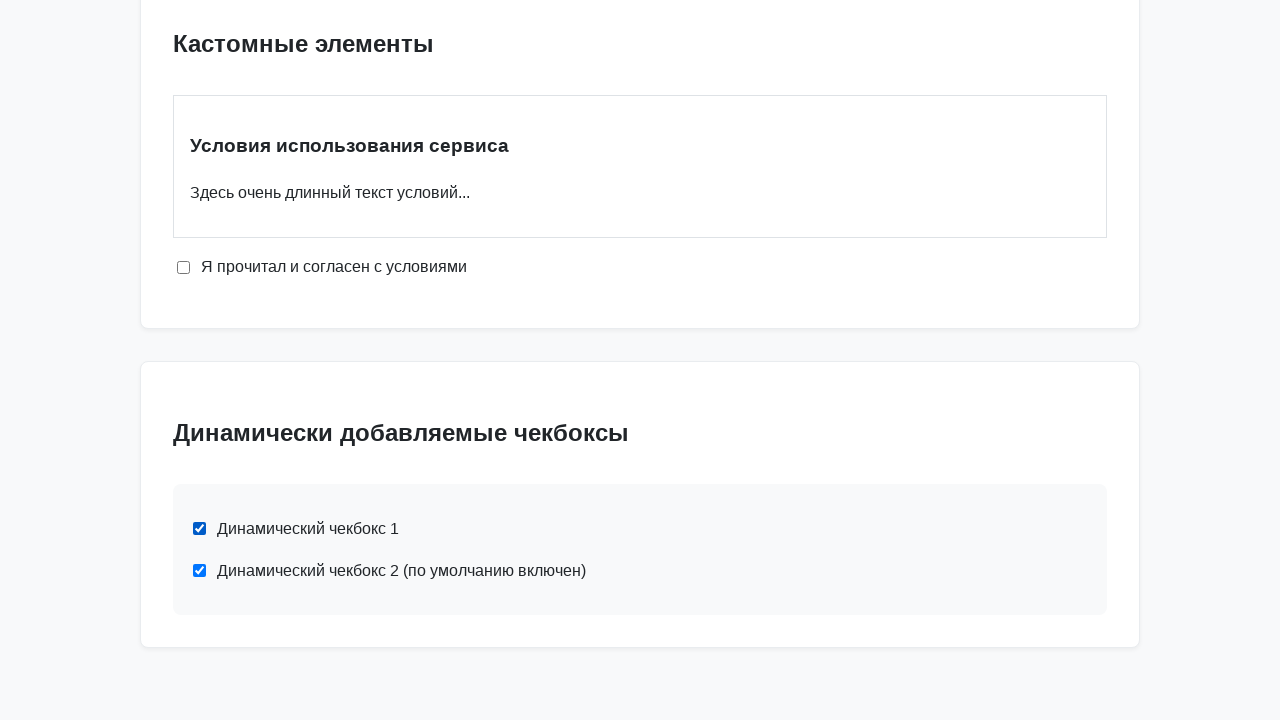

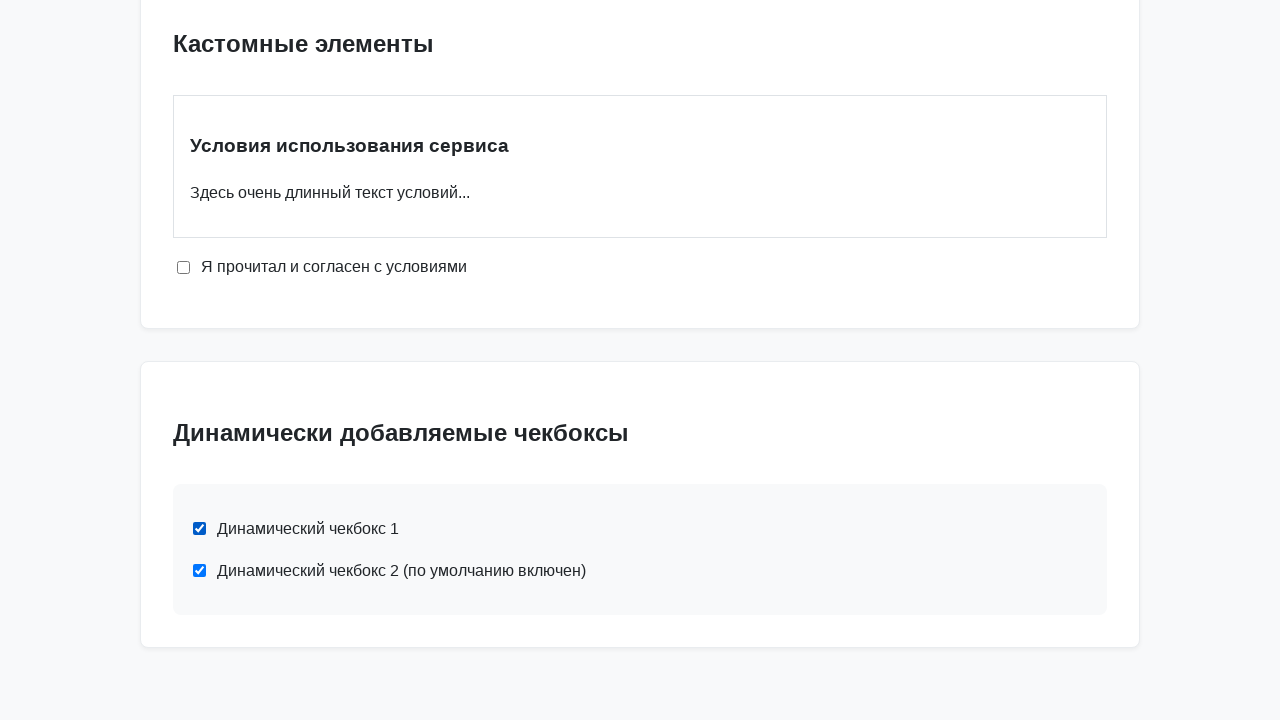